From the About page, clicks on the Home link and verifies redirect to the home page

Starting URL: https://webshop-agil-testautomatiserare.netlify.app/about

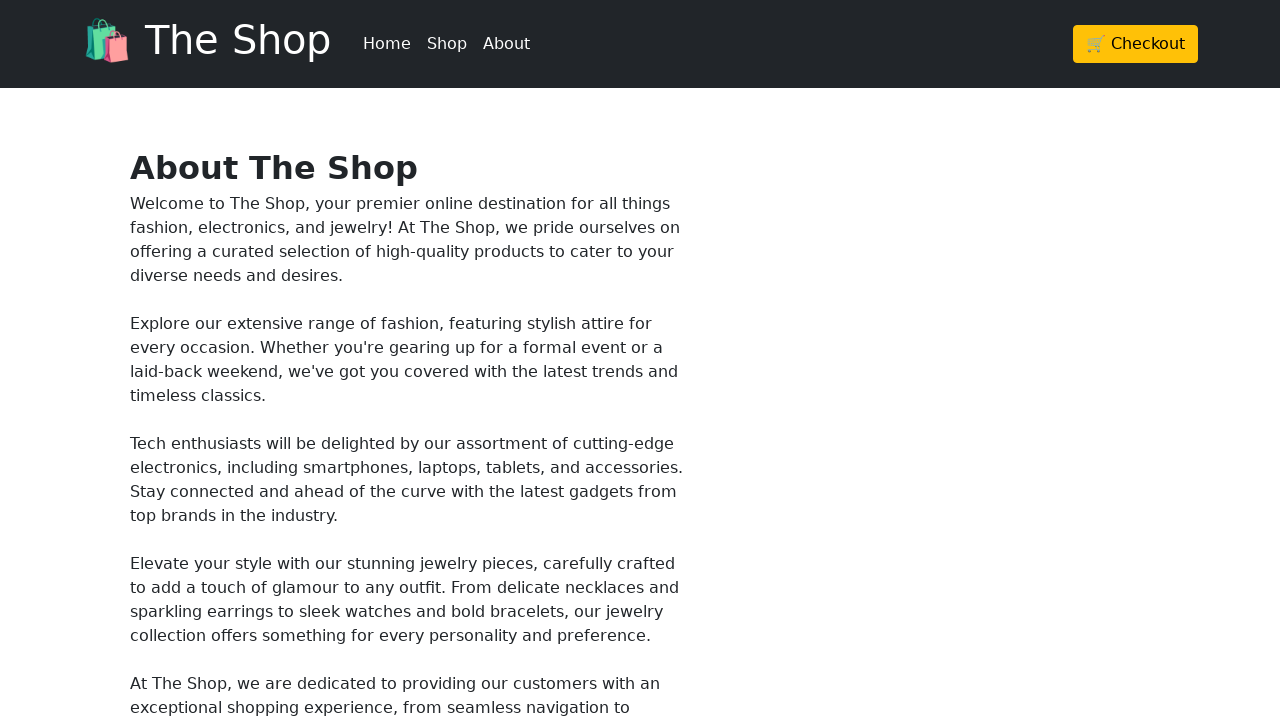

Clicked on the Home link from the About page at (387, 44) on a:has-text('Home')
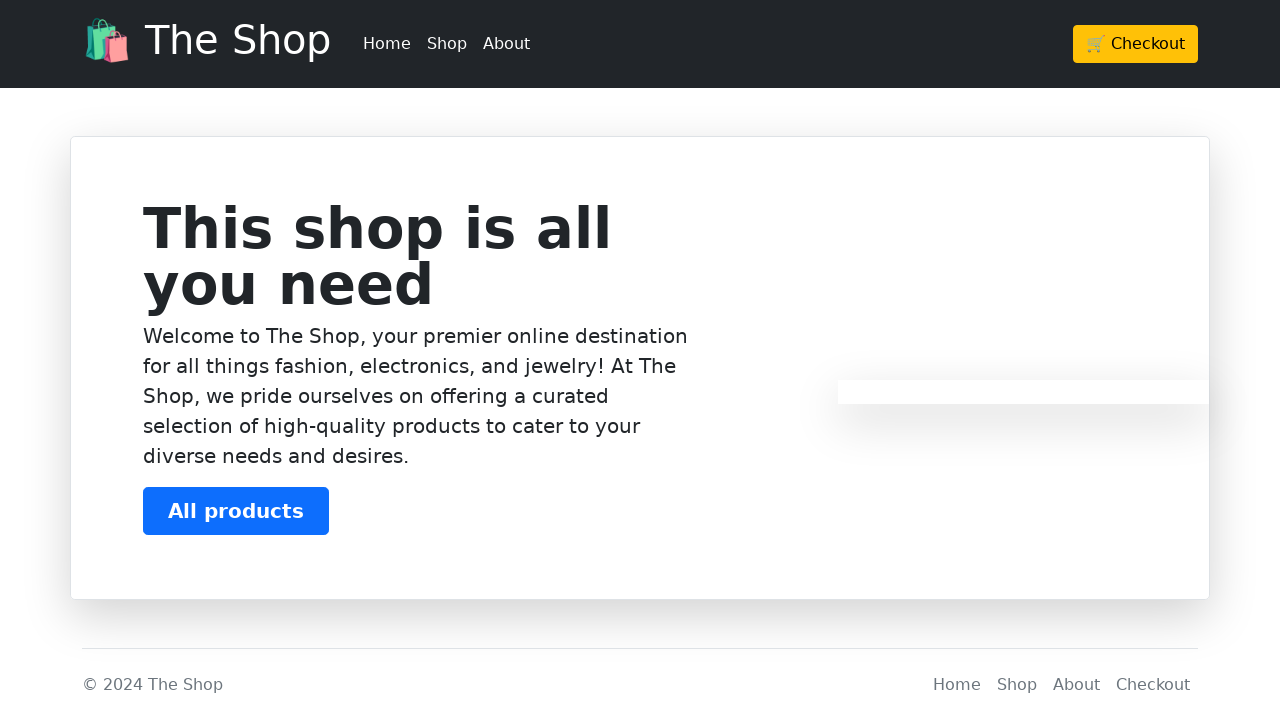

Waited for redirect to home page URL
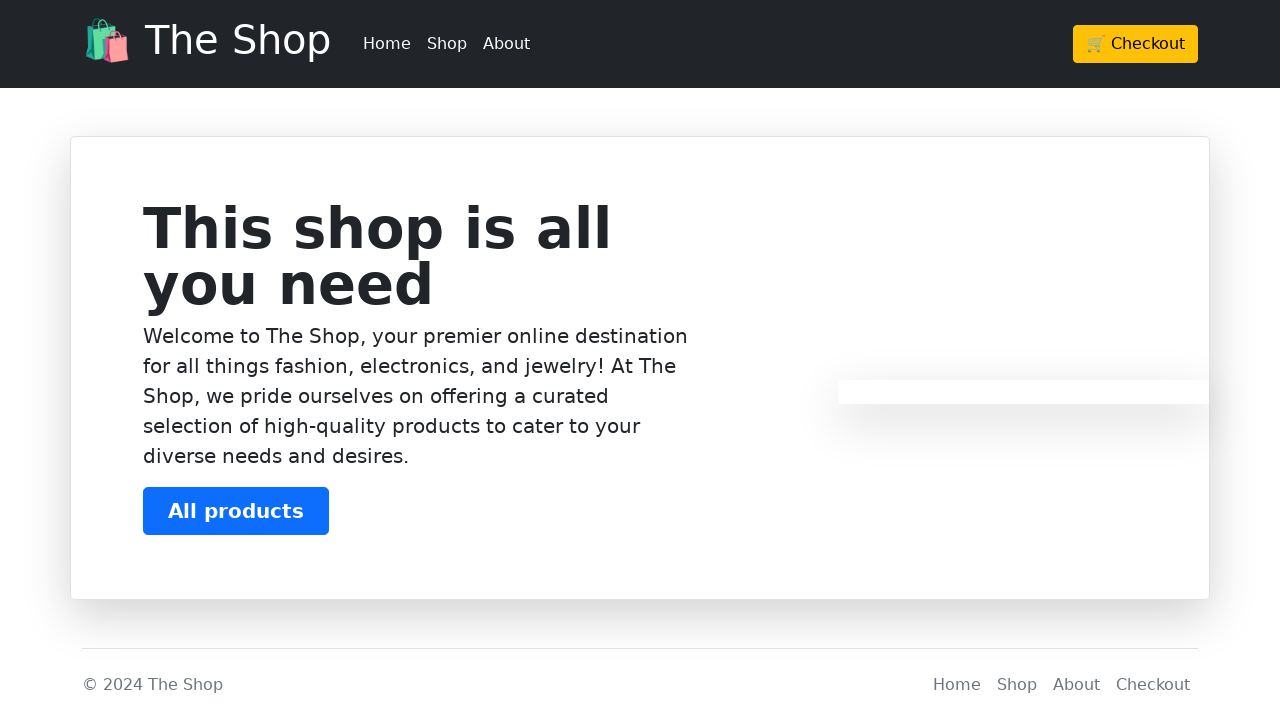

Verified that the current URL is the home page
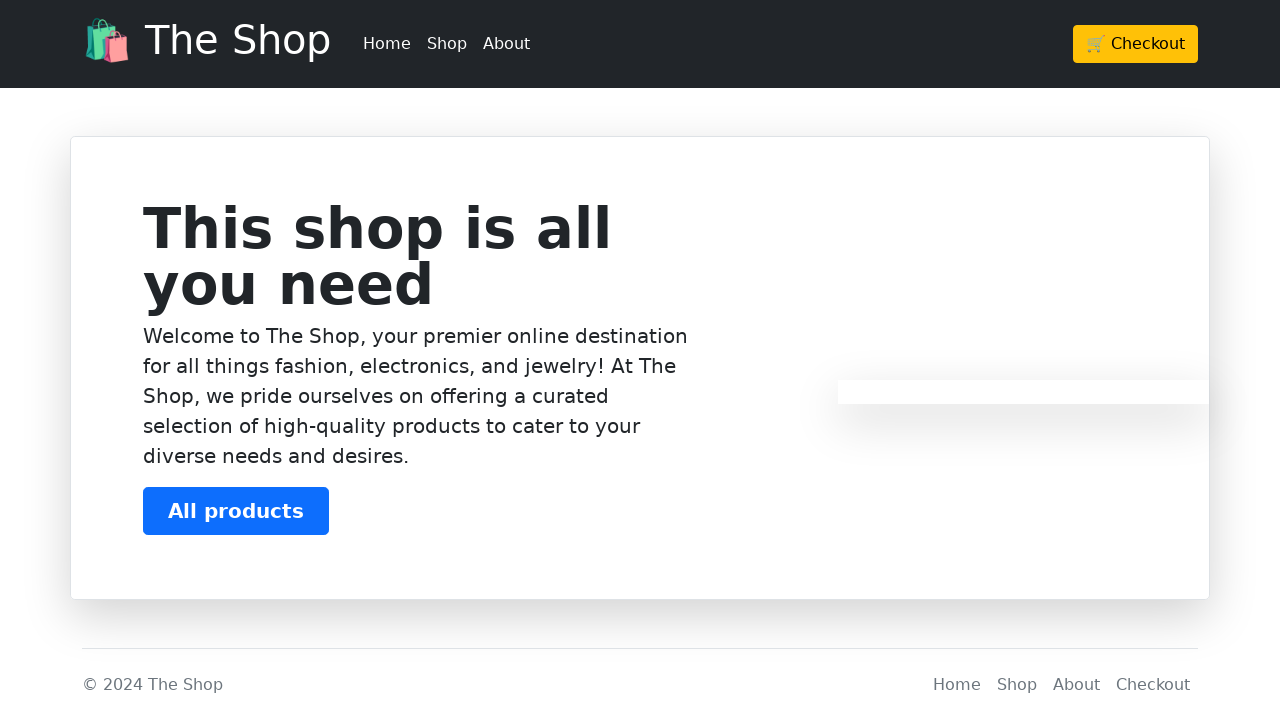

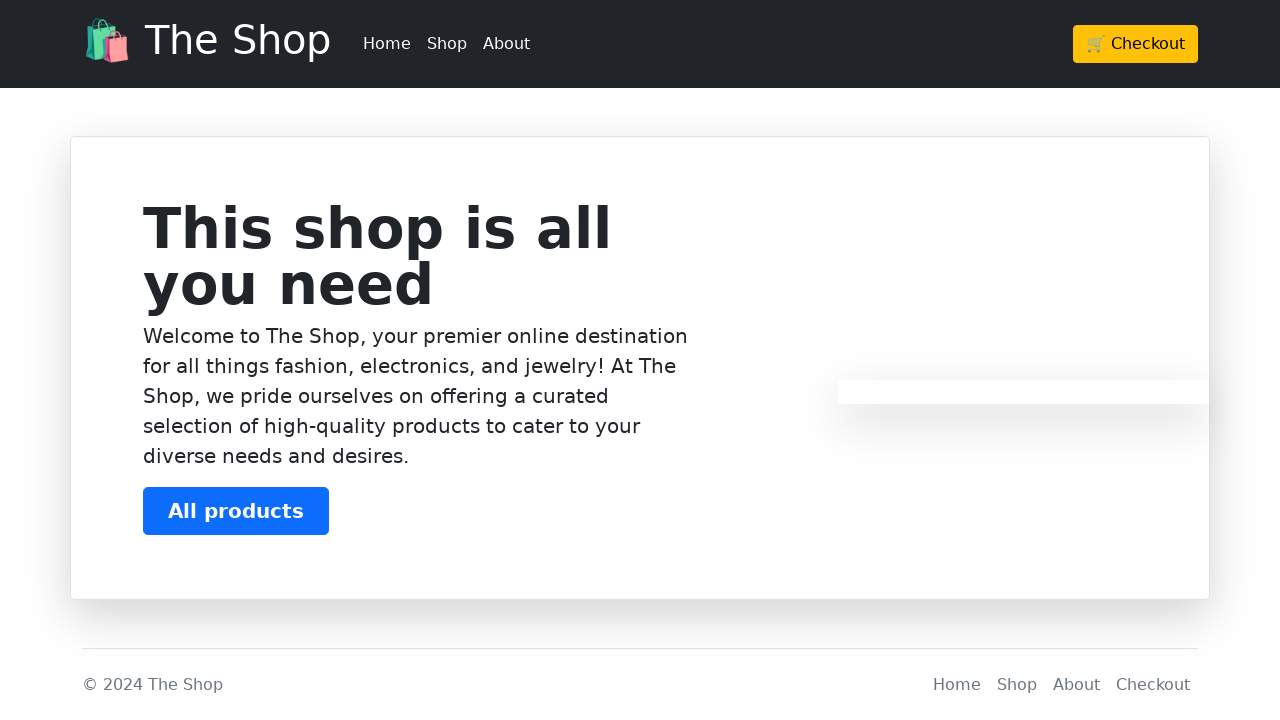